Tests static dropdown functionality by selecting options using different selection methods: by value, by visible text, and by index

Starting URL: https://rahulshettyacademy.com/AutomationPractice/

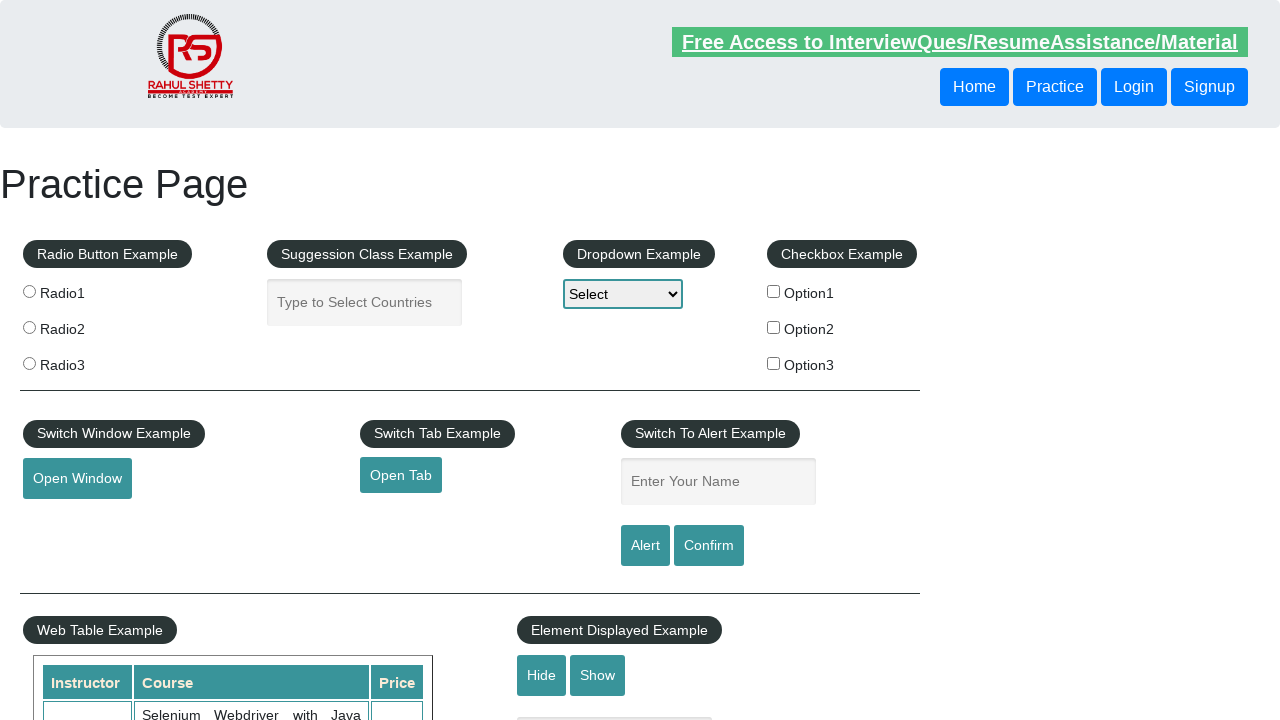

Selected dropdown option by value 'option1' on select#dropdown-class-example
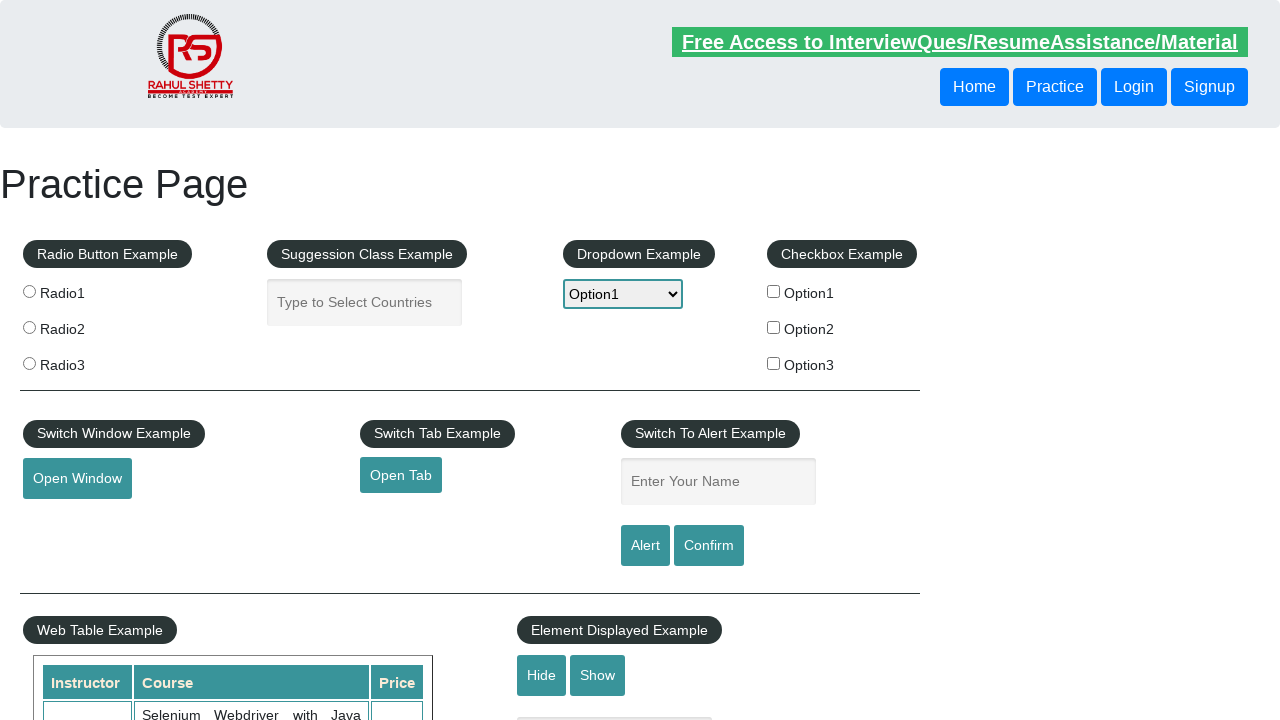

Selected dropdown option by visible text 'Option2' on select#dropdown-class-example
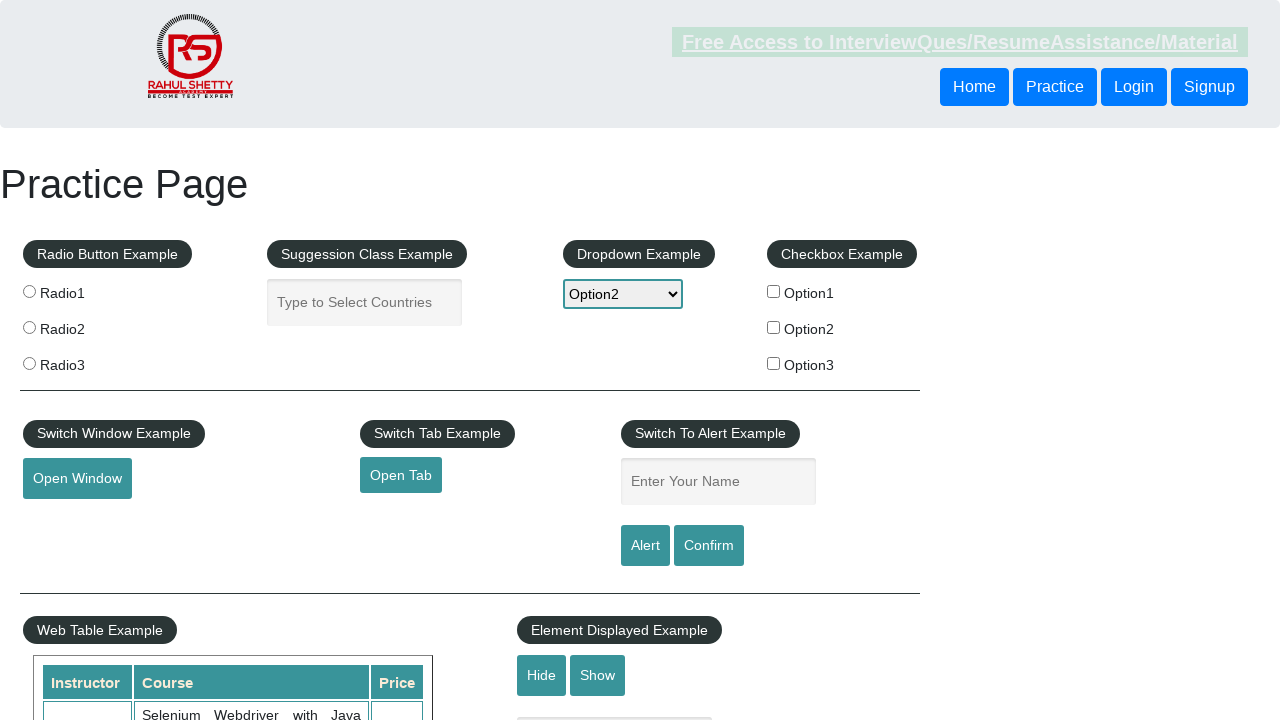

Selected dropdown option by index 3 on select#dropdown-class-example
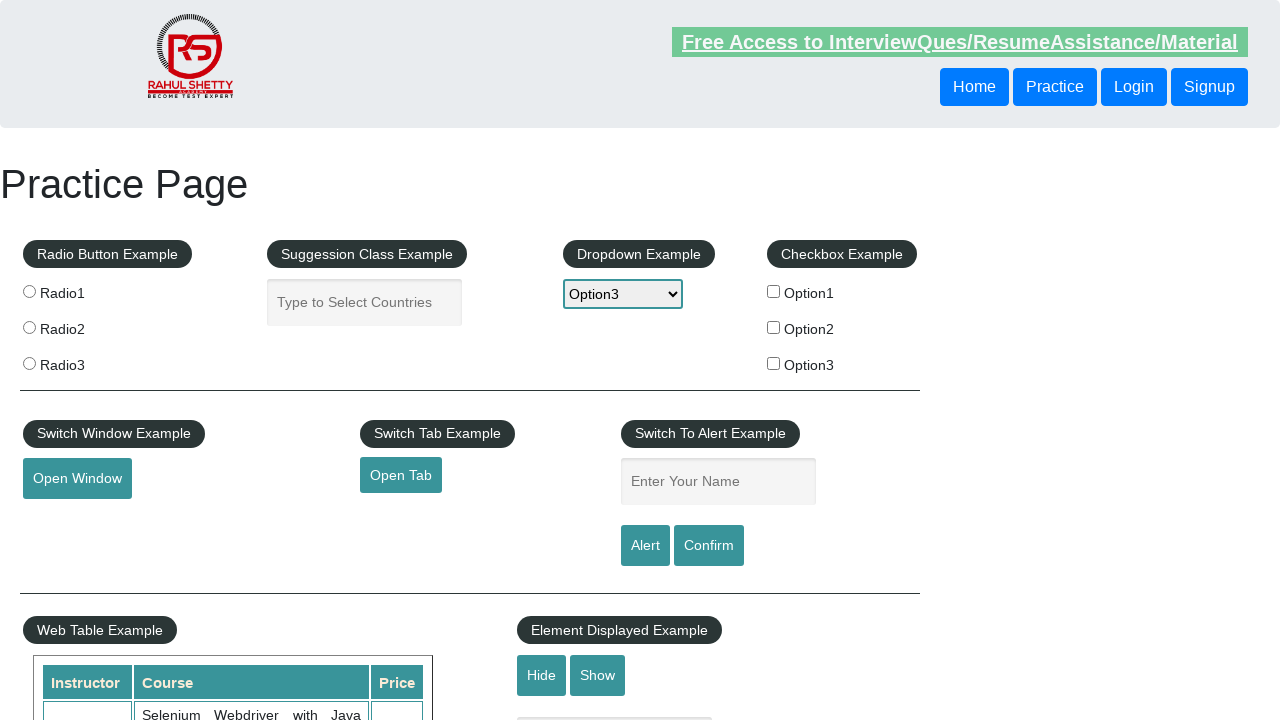

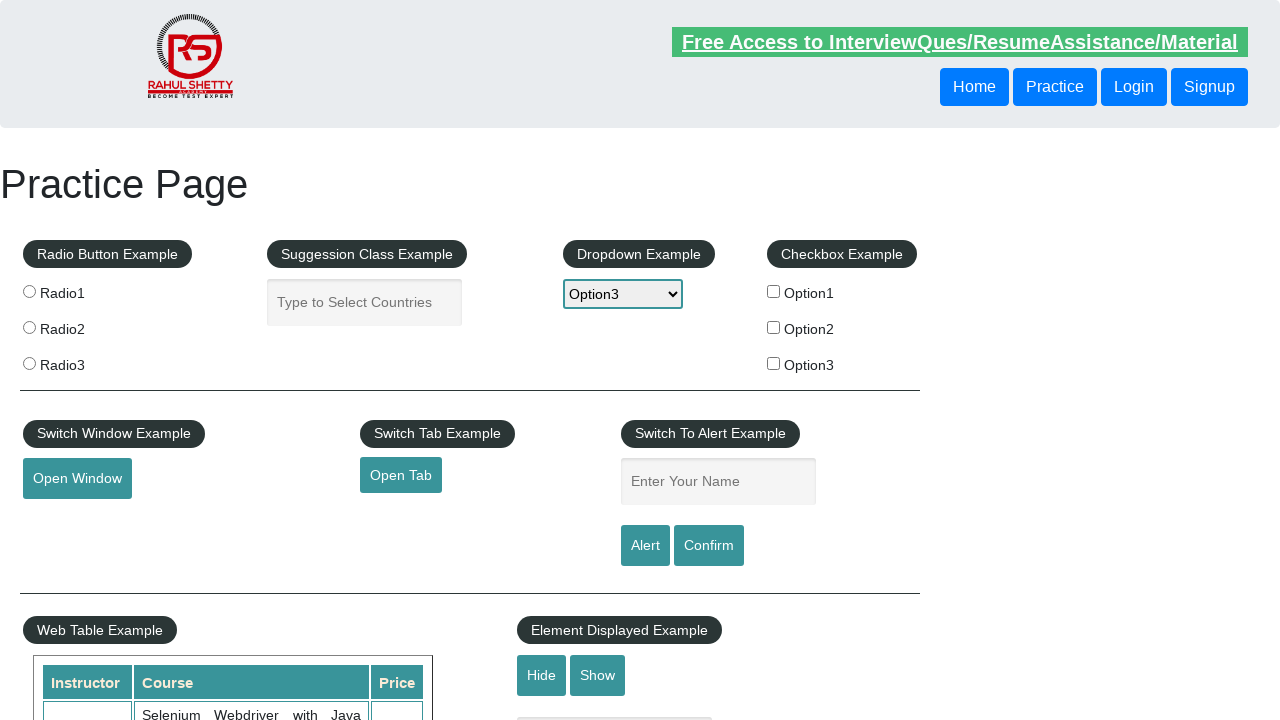